Navigates to the Selenium website, clicks on the Downloads section, scrolls to find the Java WebDriver bindings, and initiates a file download.

Starting URL: https://www.selenium.dev

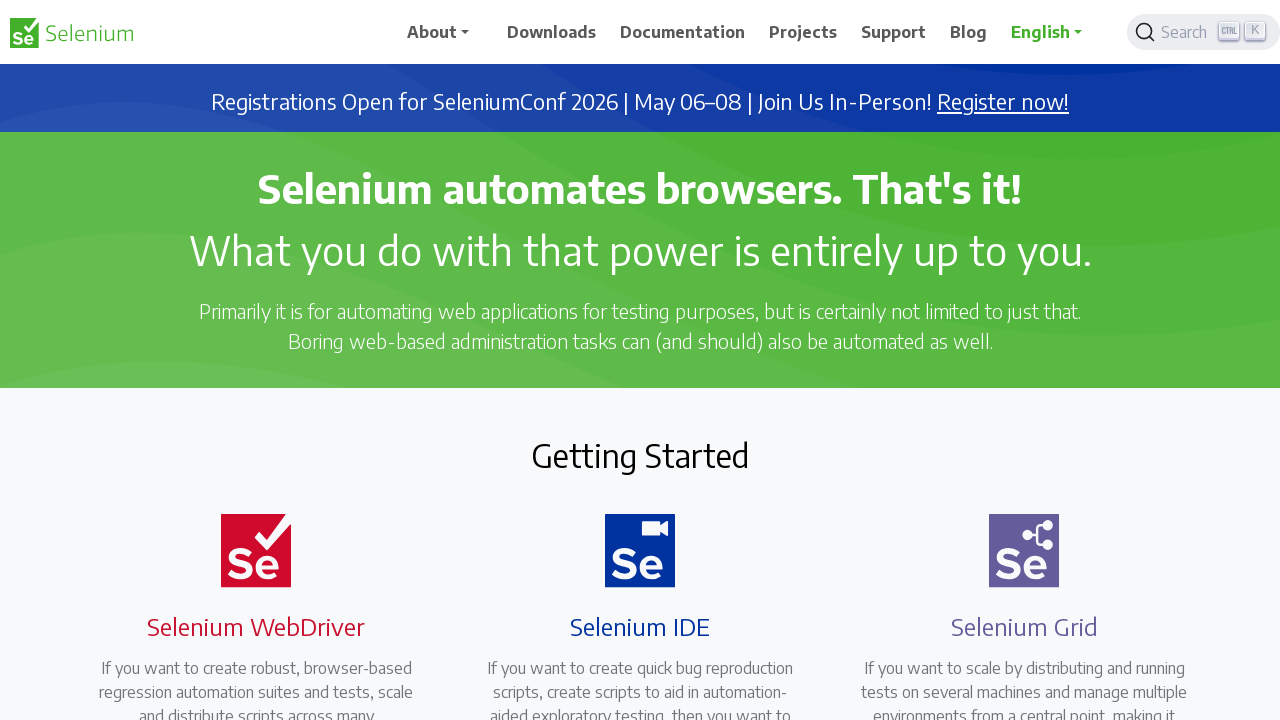

Clicked on Downloads link in navigation at (552, 32) on a:has-text('Downloads')
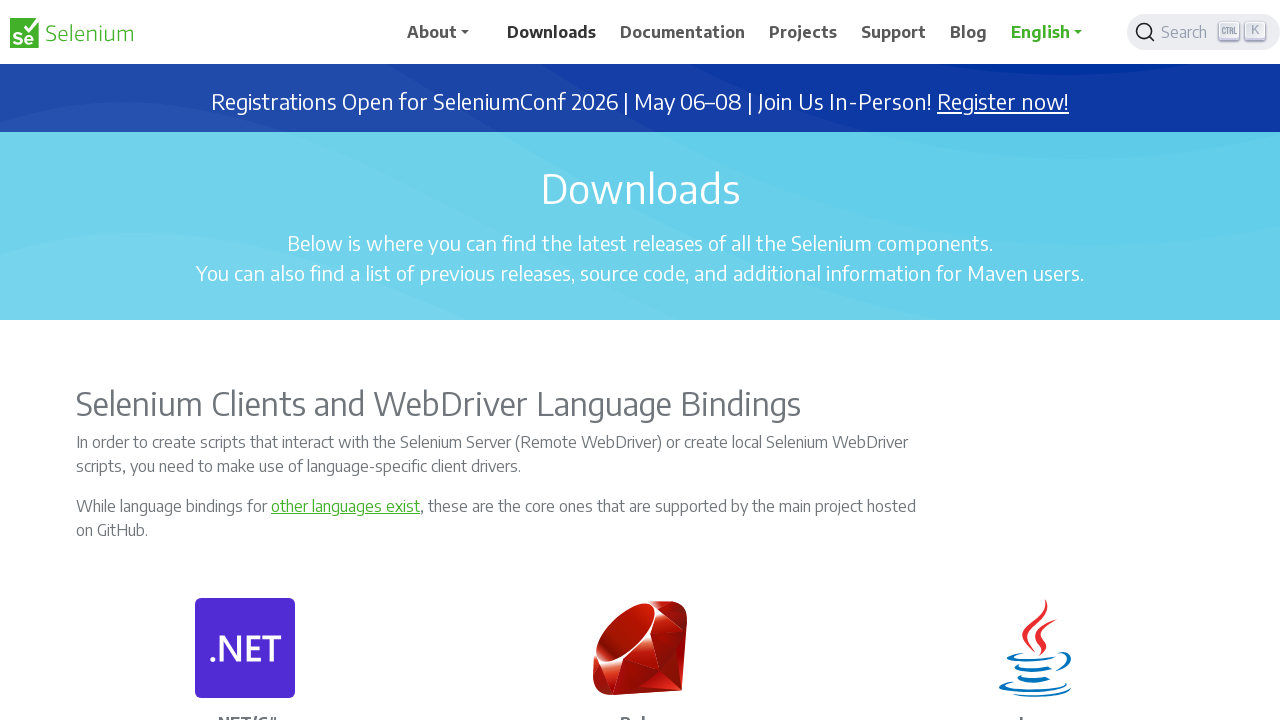

Downloads page loaded and waited for Selenium Clients and WebDriver Language Bindings section
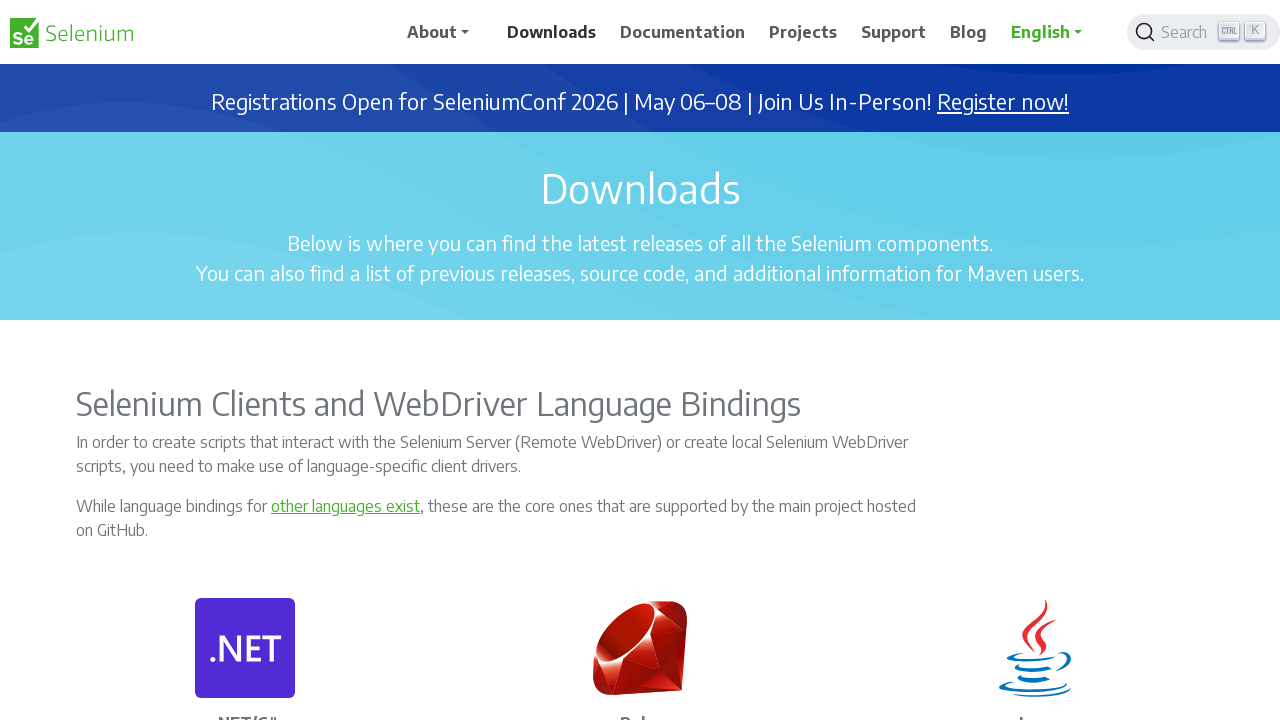

Located Java bindings section
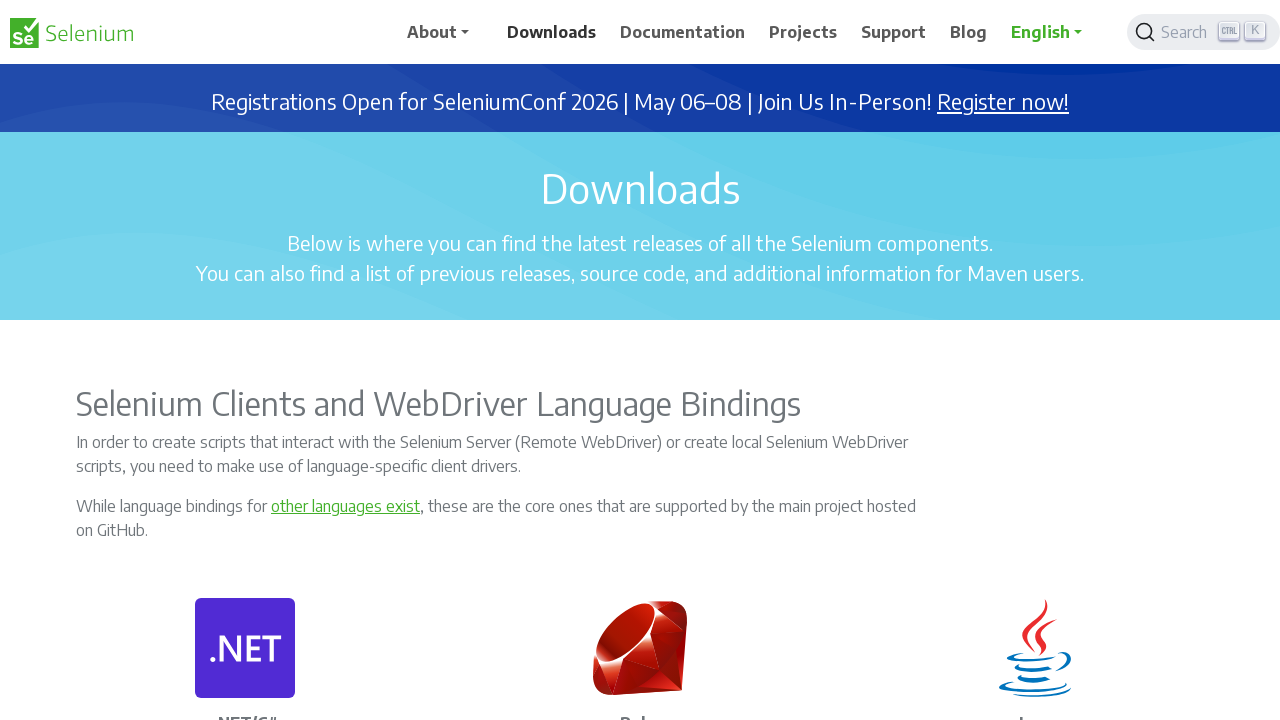

Scrolled Java bindings section into view
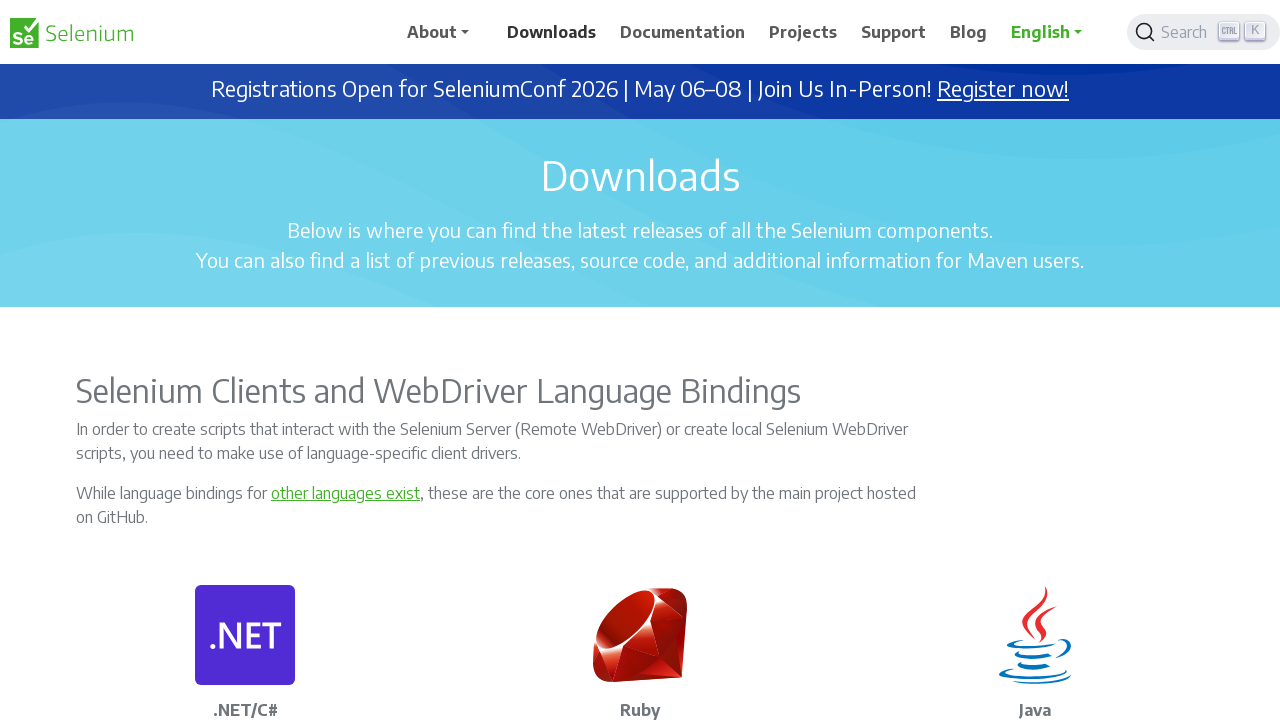

Clicked on the download link for Java WebDriver bindings at (1060, 360) on a[href*='selenium-java']
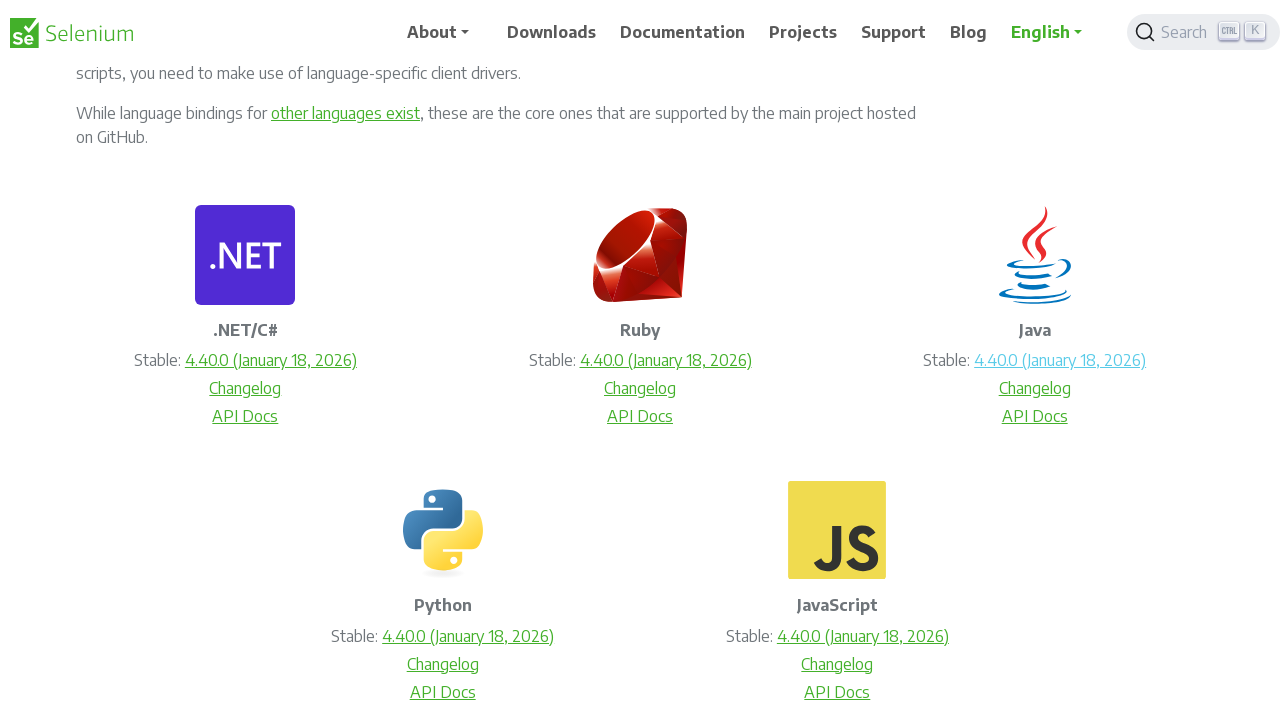

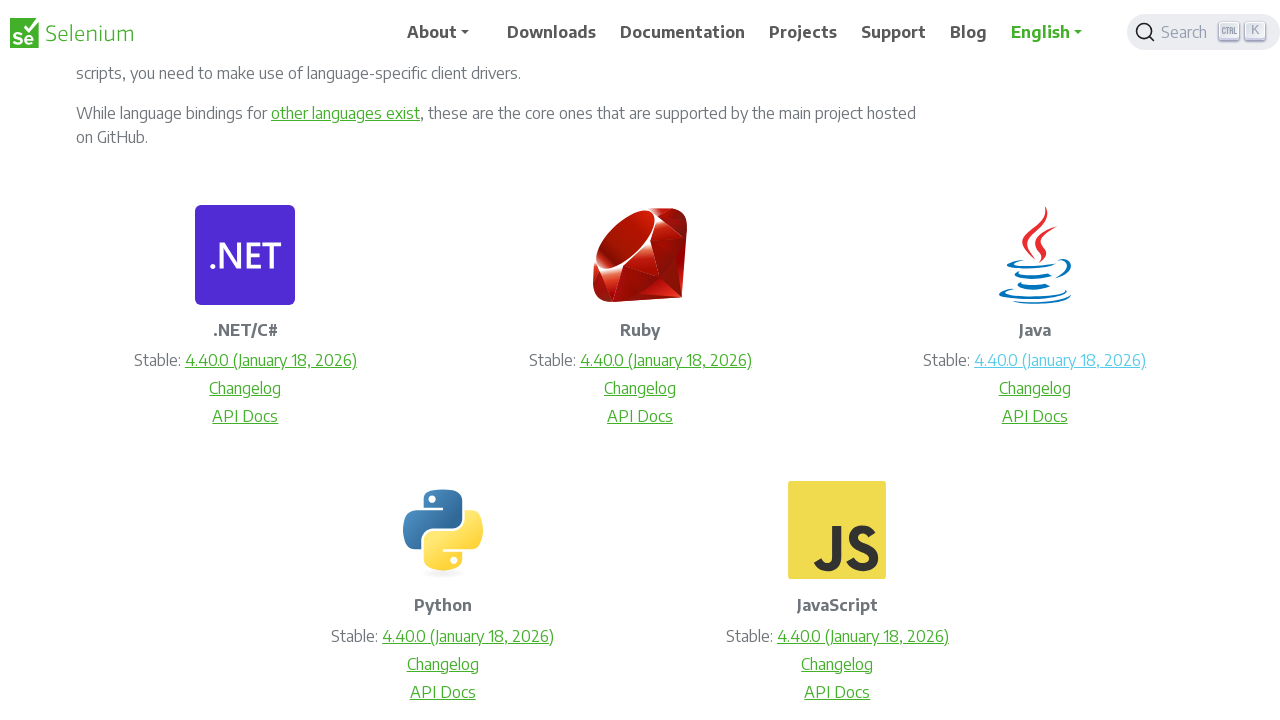